Tests accepting a JavaScript alert and verifying the result message

Starting URL: https://automationfc.github.io/basic-form/index.html

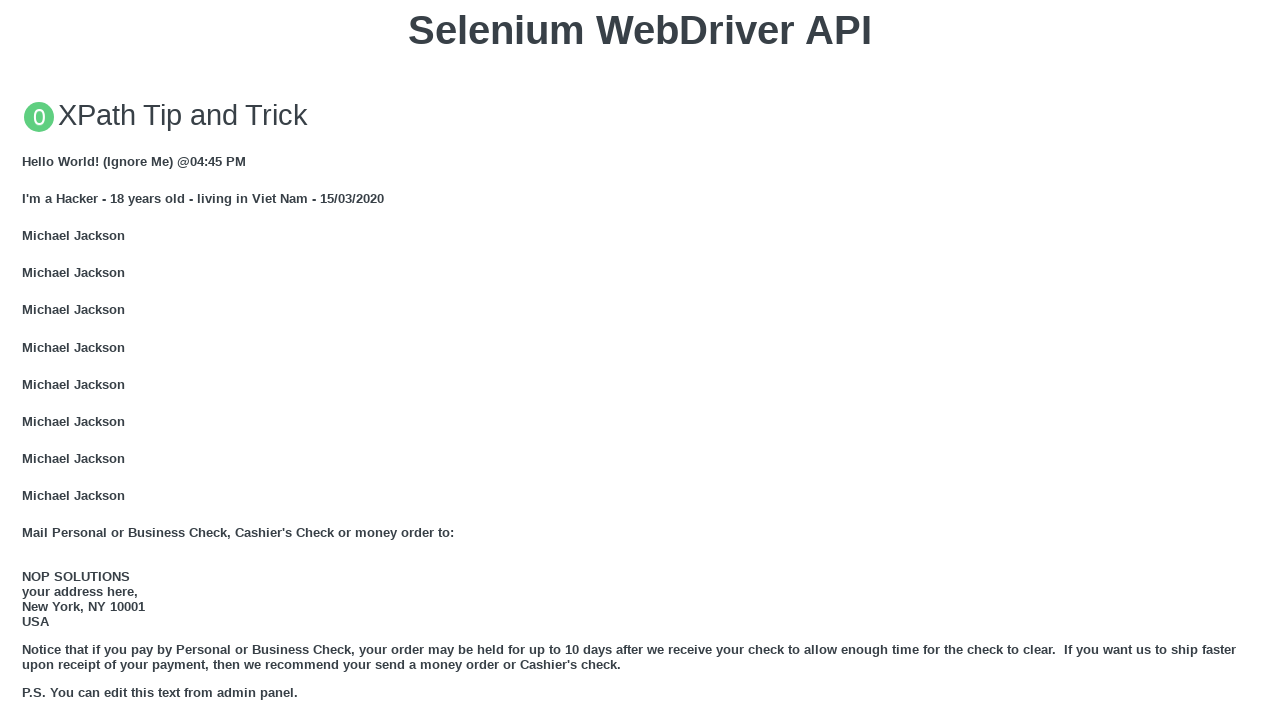

Clicked 'Click for JS Alert' button to trigger JavaScript alert at (640, 360) on xpath=//button[text()='Click for JS Alert']
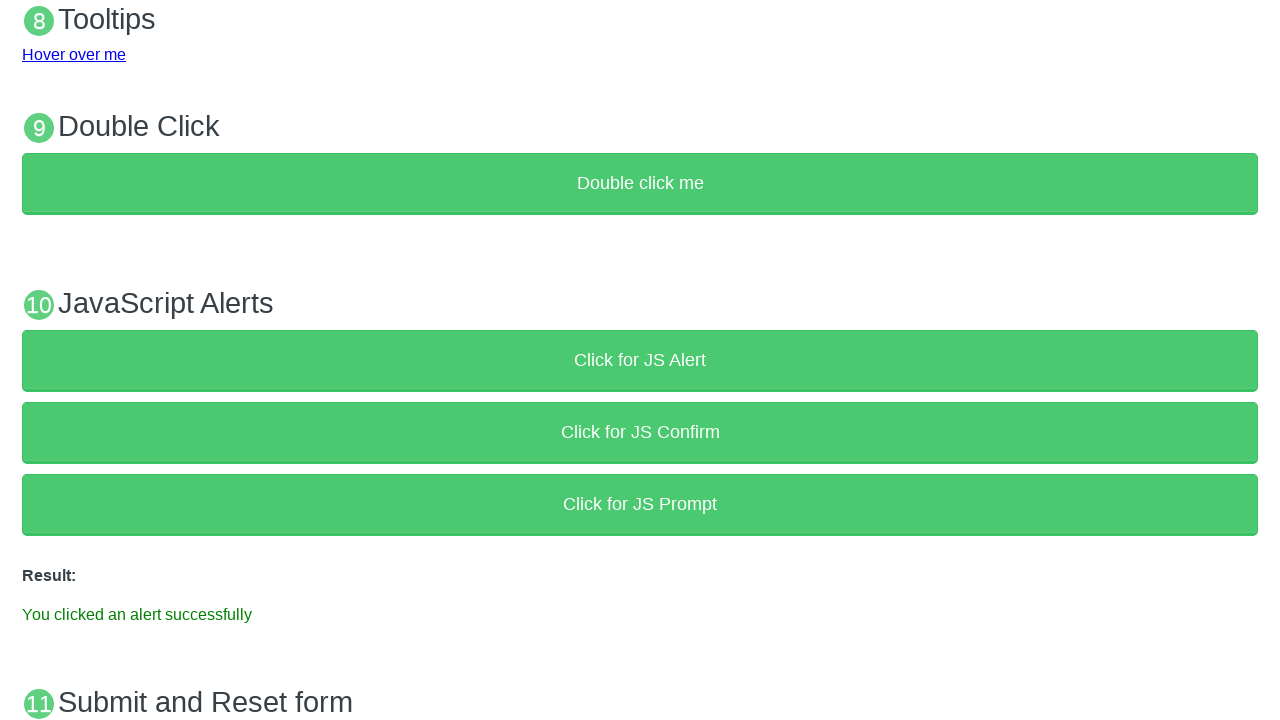

Set up dialog handler to accept JavaScript alert
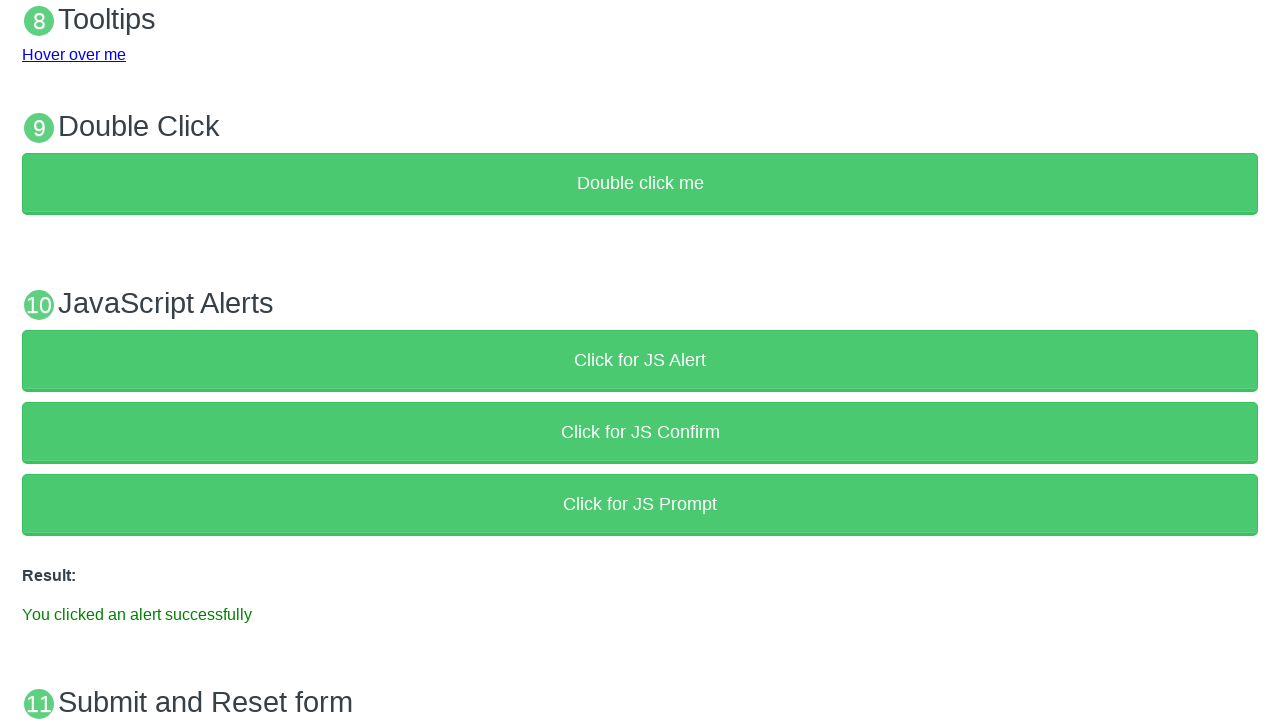

Waited for result message element to appear
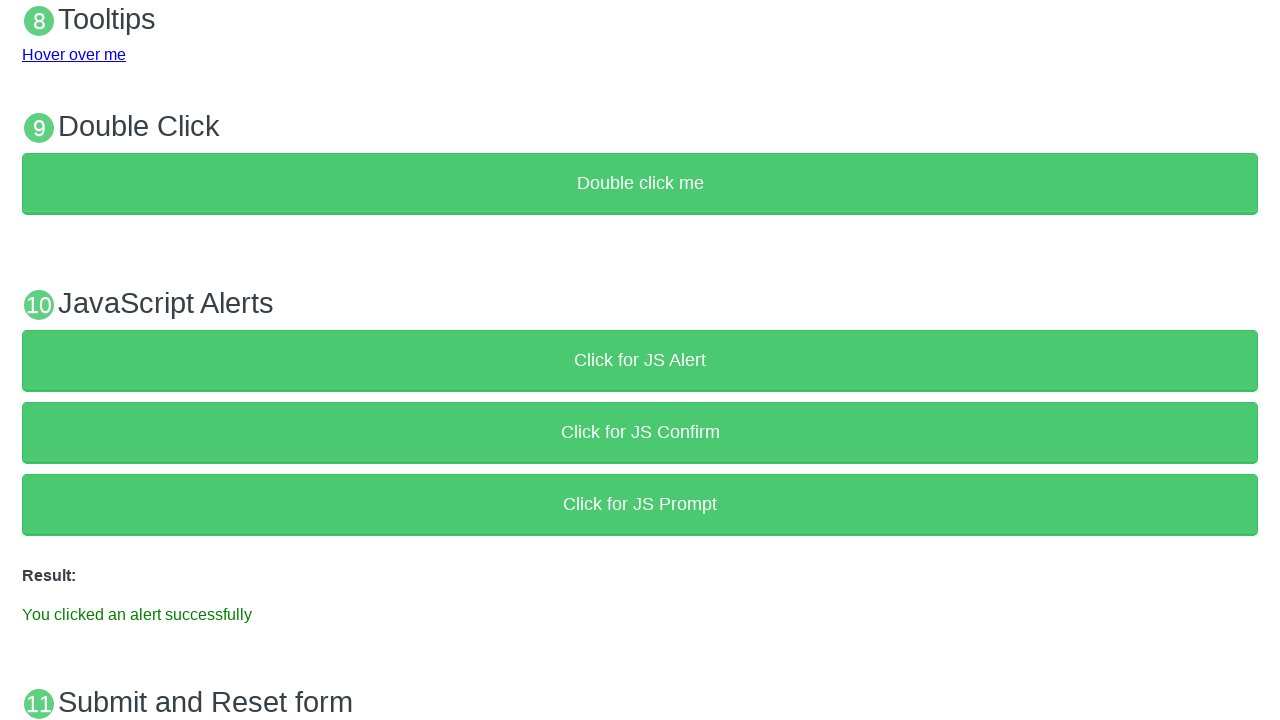

Verified result message contains 'You clicked an alert successfully'
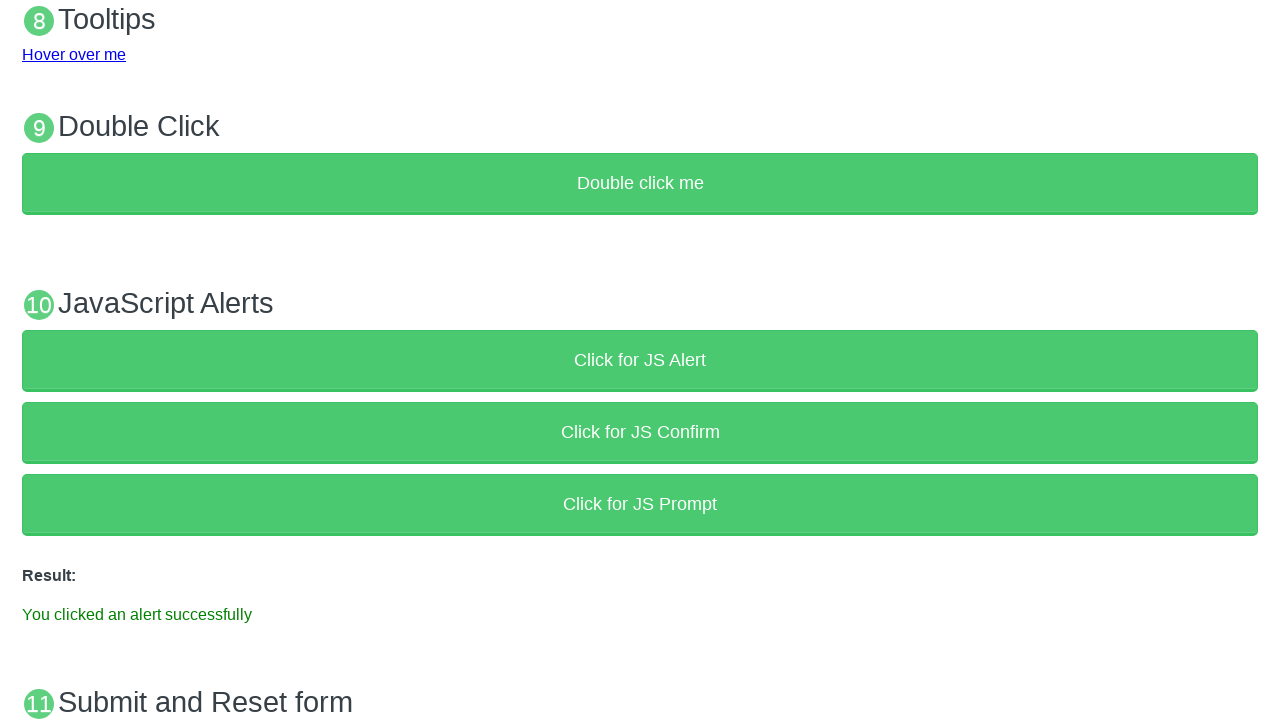

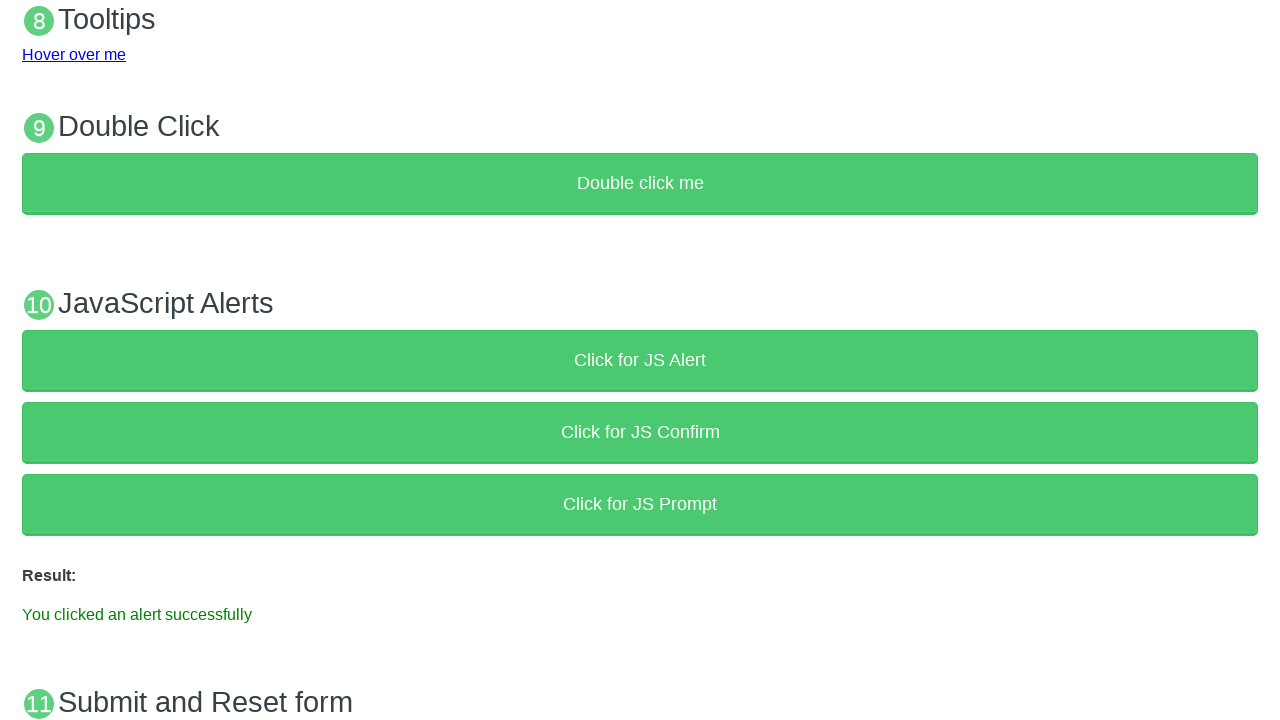